Tests dynamic jQuery UI menu by interacting with Enabled, Downloads, and PDF menu items

Starting URL: https://the-internet.herokuapp.com/jqueryui/menu

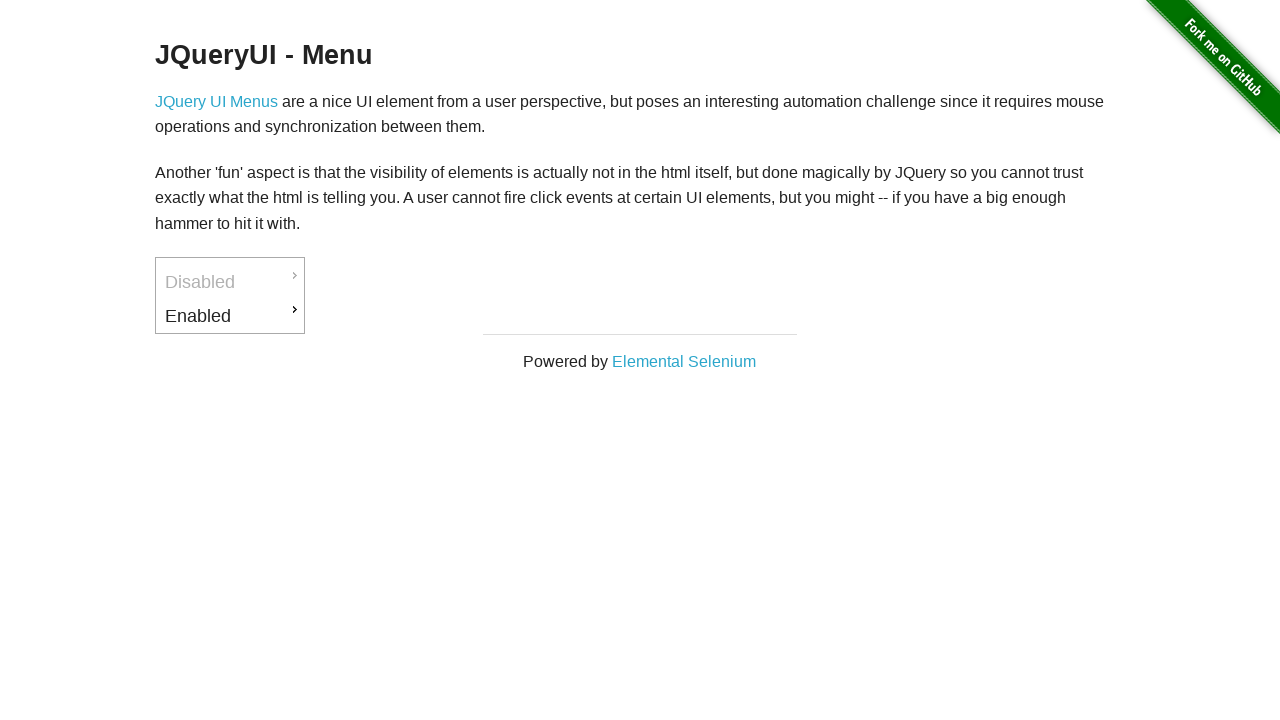

Waited for jQuery UI menu to load (Enabled menu item visible)
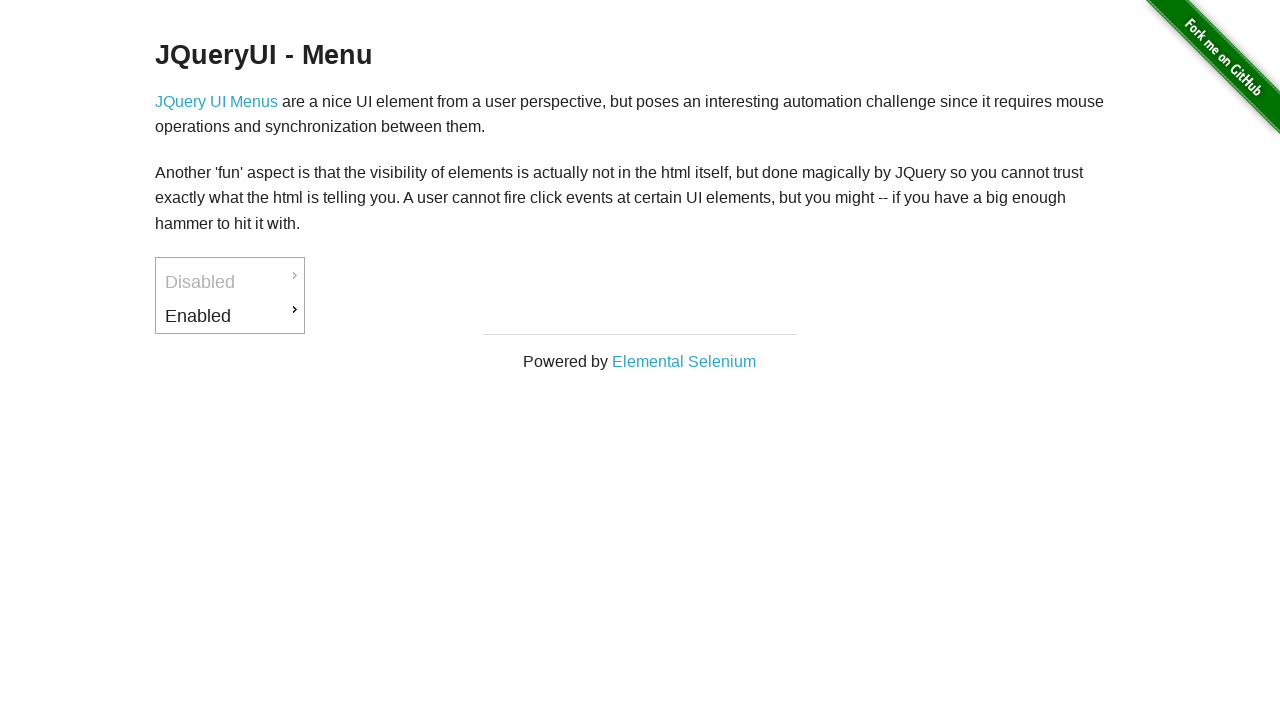

Clicked on Enabled menu item at (230, 316) on xpath=//li[@id='ui-id-3']/a
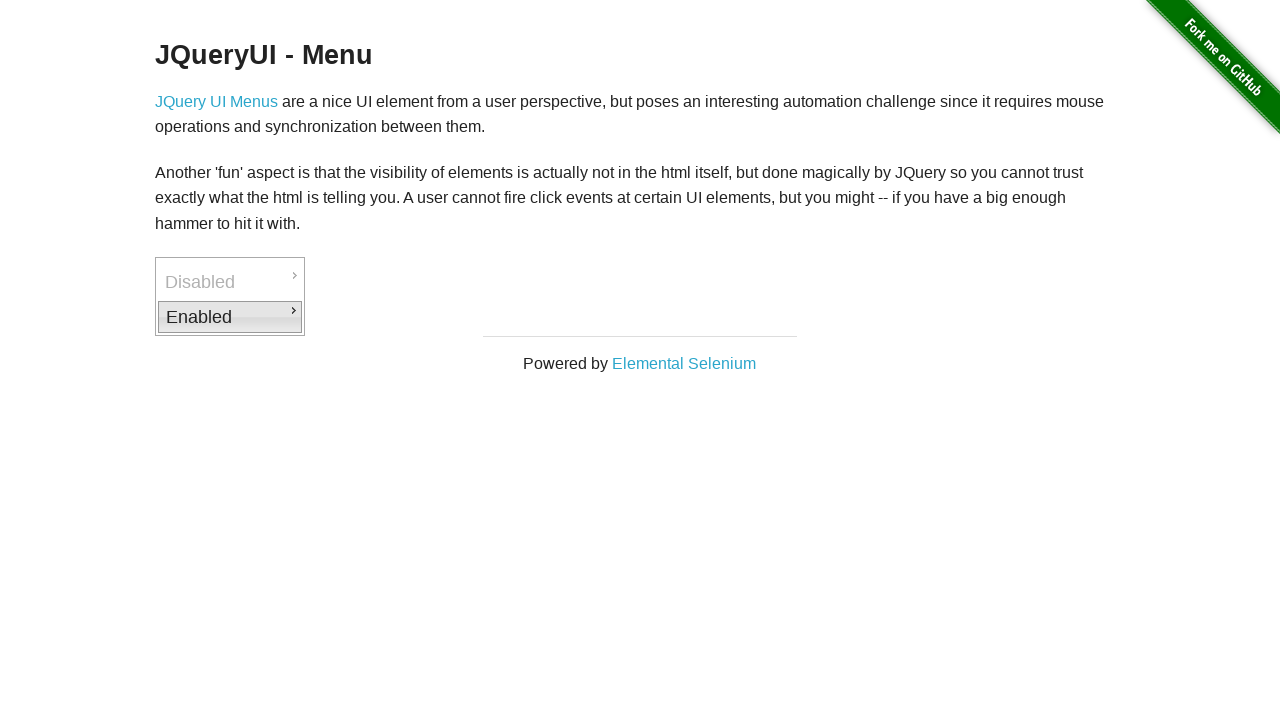

Downloads submenu appeared and is visible
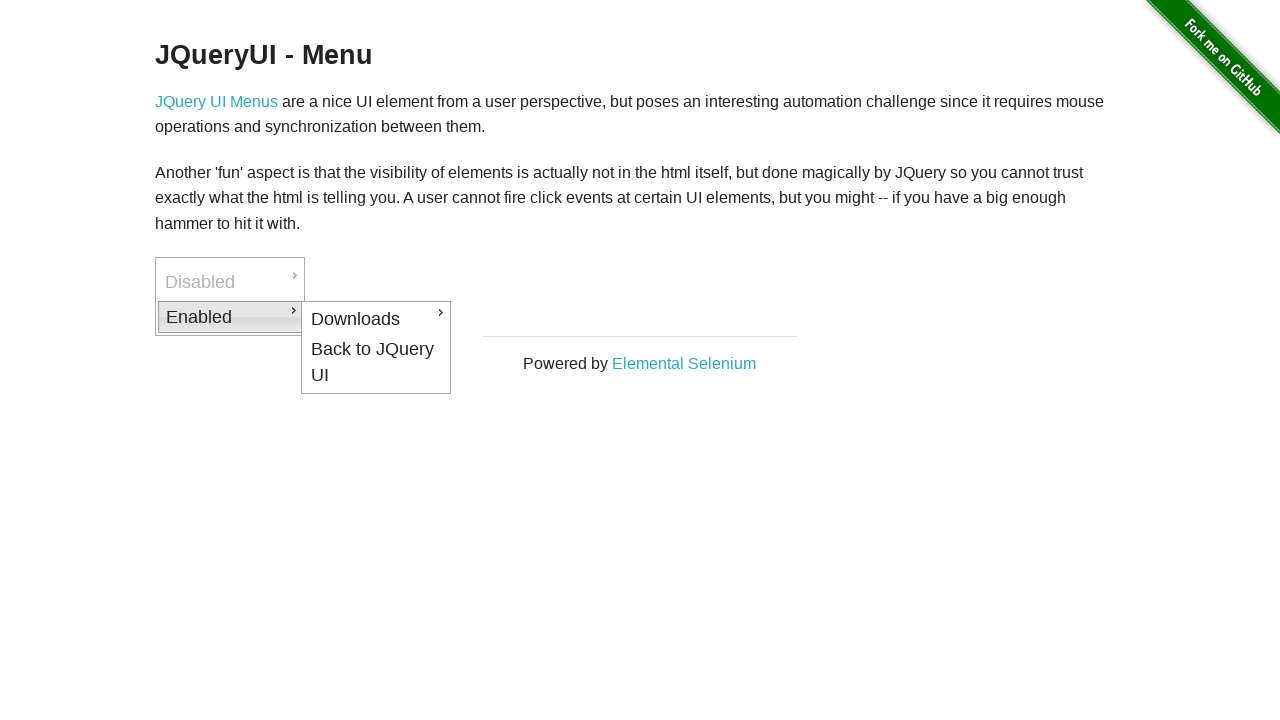

Clicked on Downloads menu item at (376, 319) on xpath=//li[@id='ui-id-4']/a
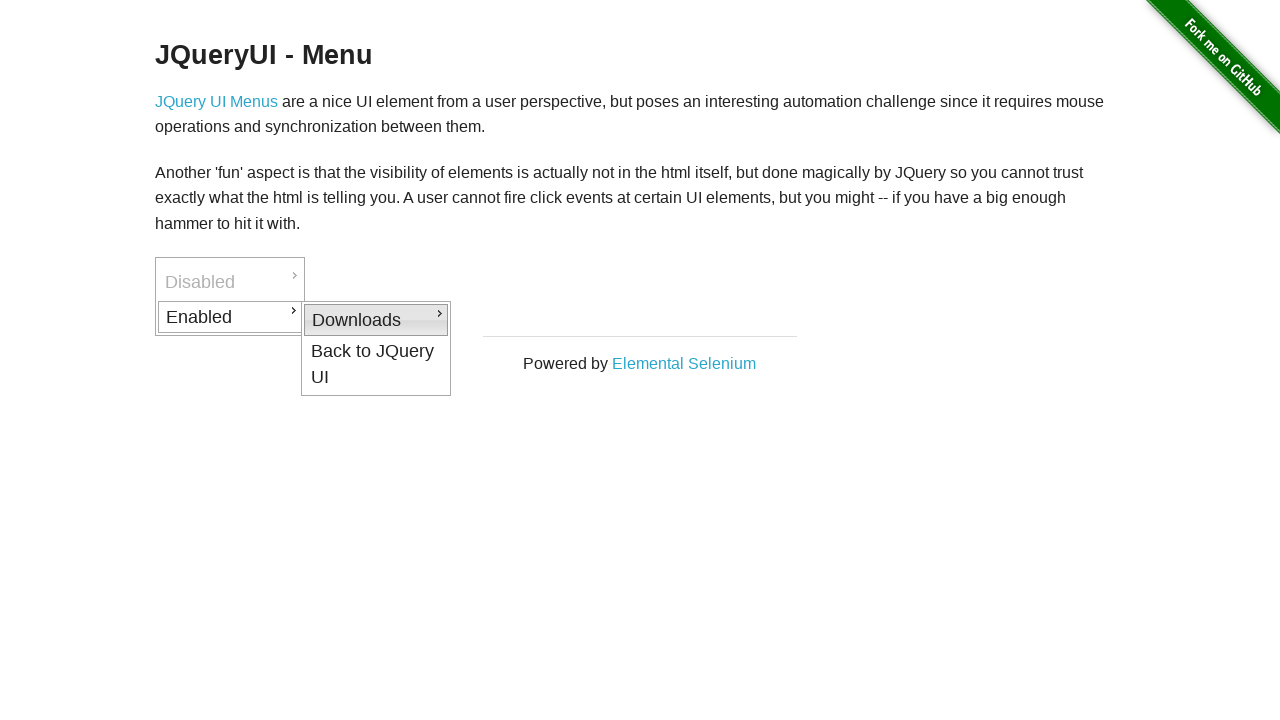

PDF option appeared and is visible
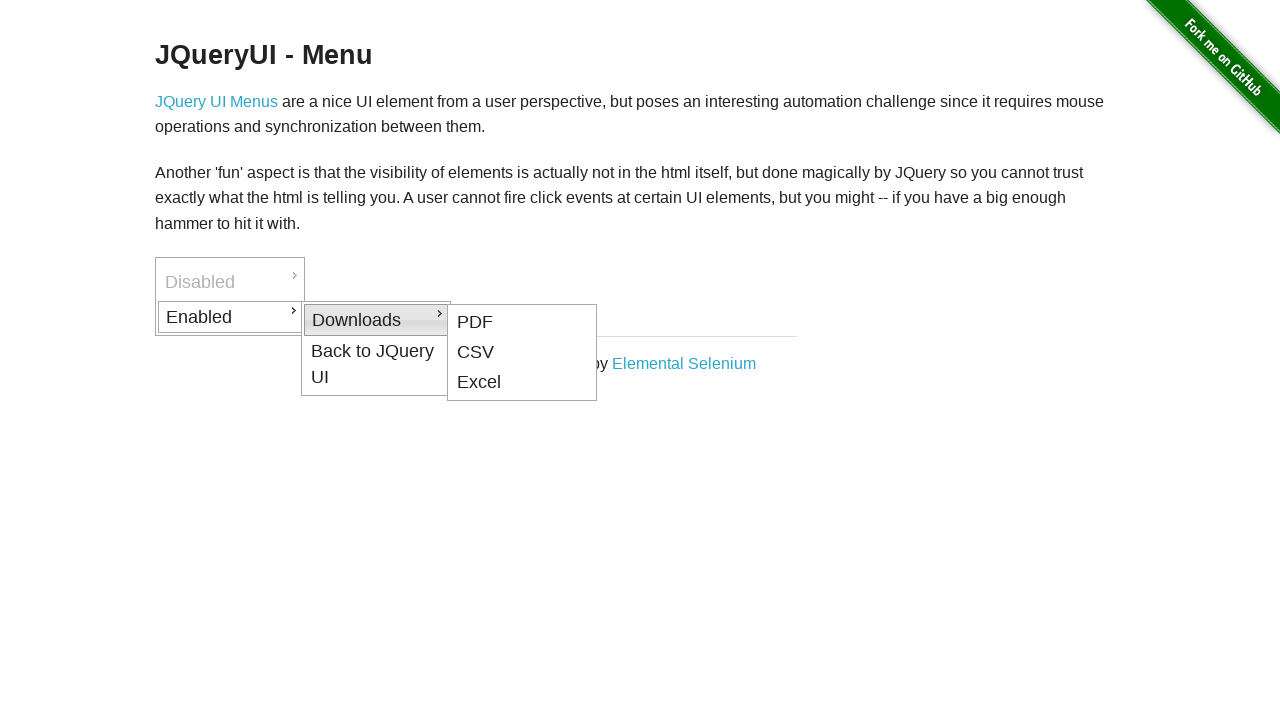

Clicked on PDF menu item at (522, 322) on xpath=//li[@id='ui-id-5']/a
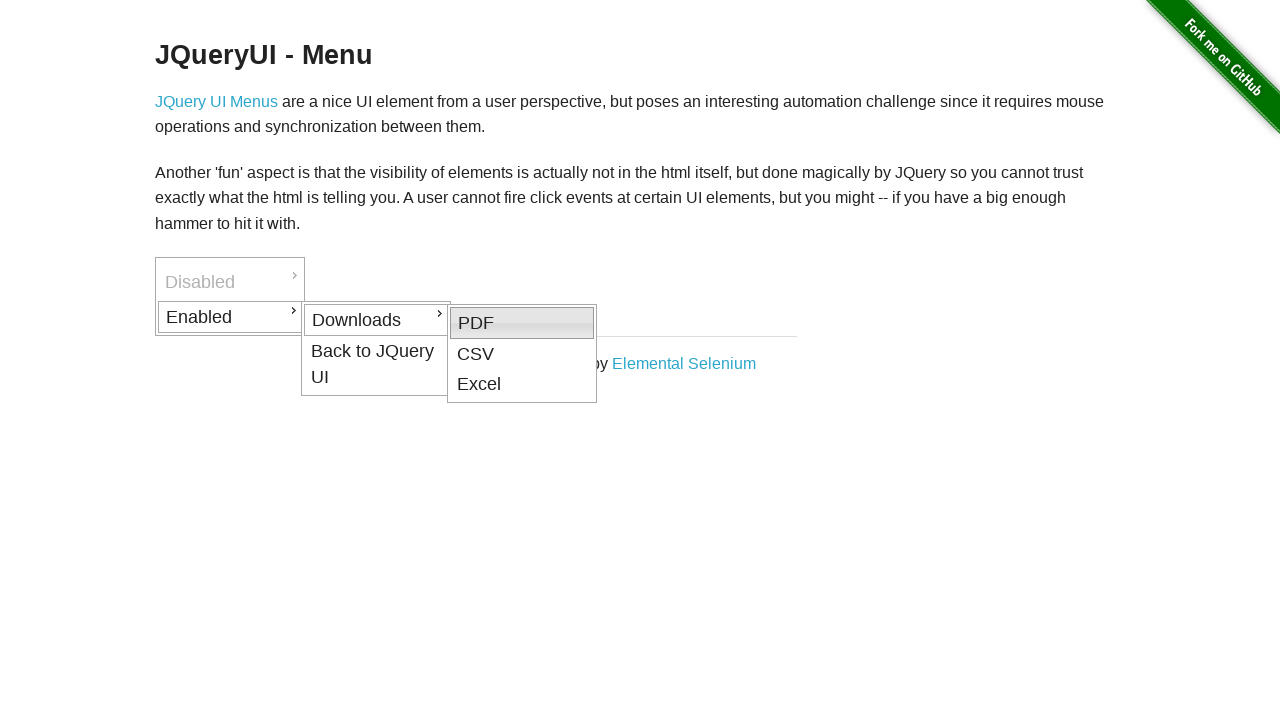

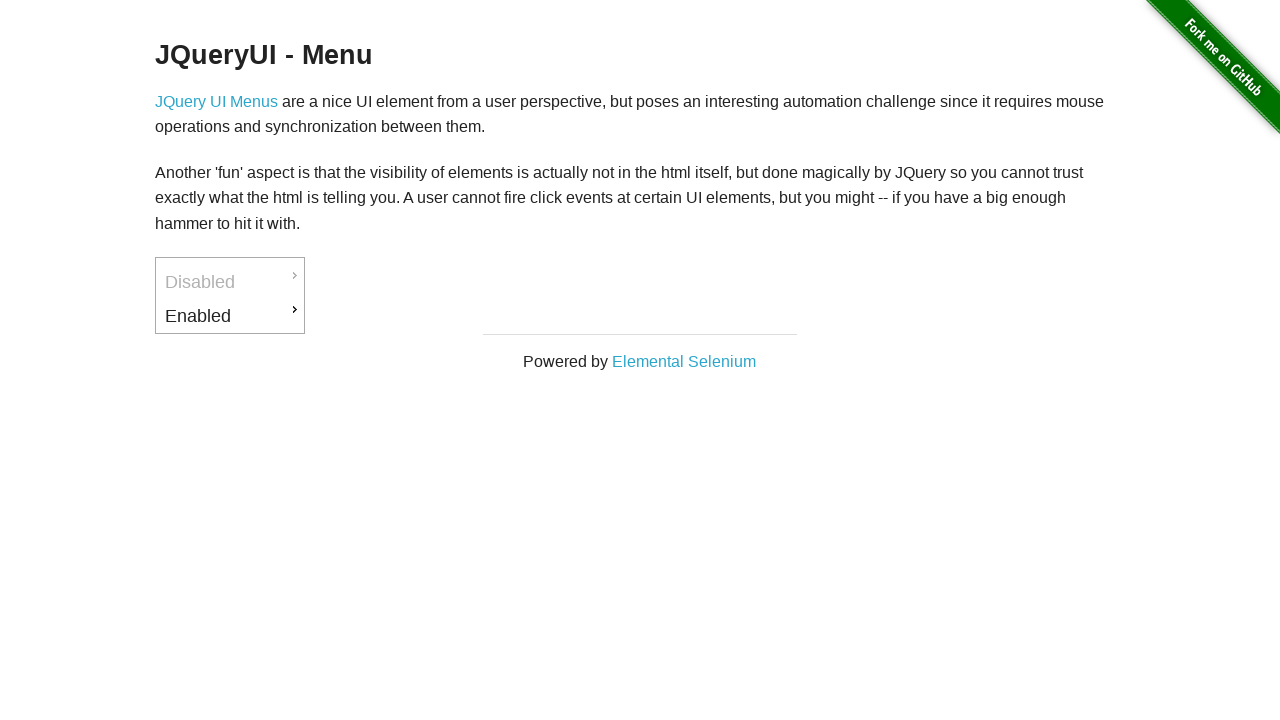